Tests various alert handling scenarios including simple alerts, confirmation alerts, and prompt alerts on a demo page

Starting URL: https://leafground.com/alert.xhtml

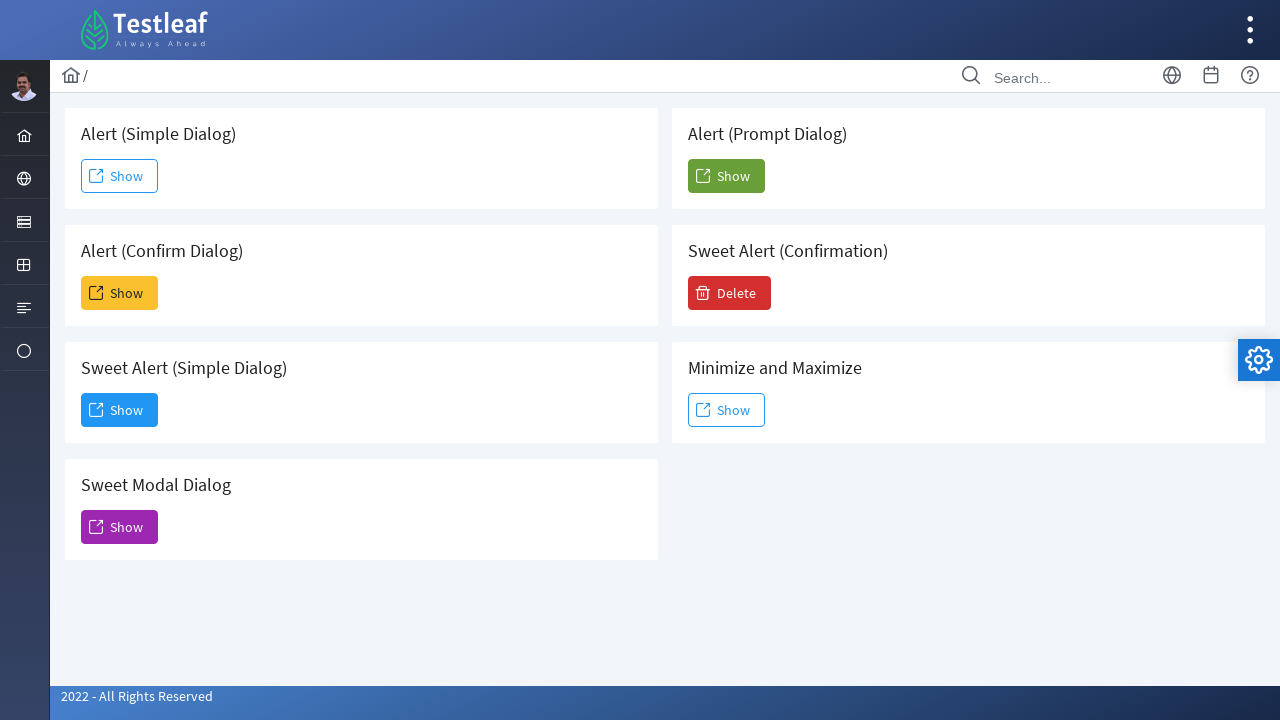

Clicked simple alert button at (120, 176) on xpath=//*[@id='j_idt88:j_idt91']/span[2]
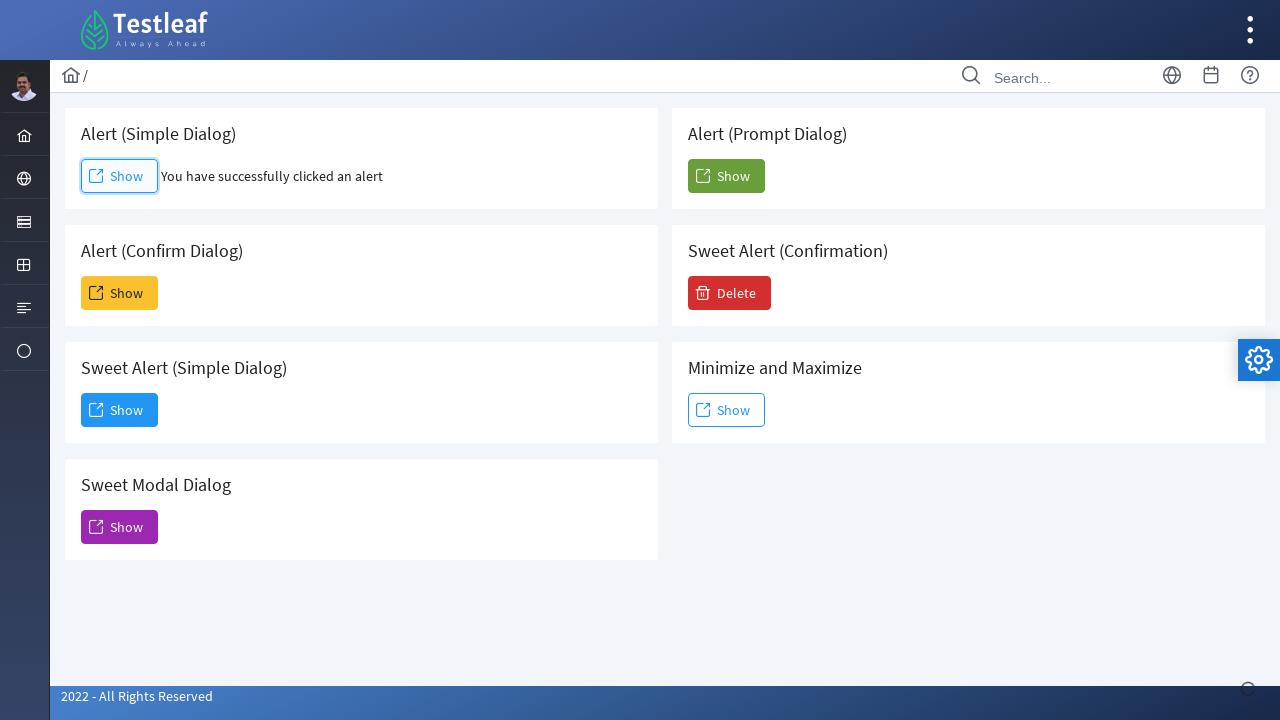

Set up dialog handler to accept simple alert
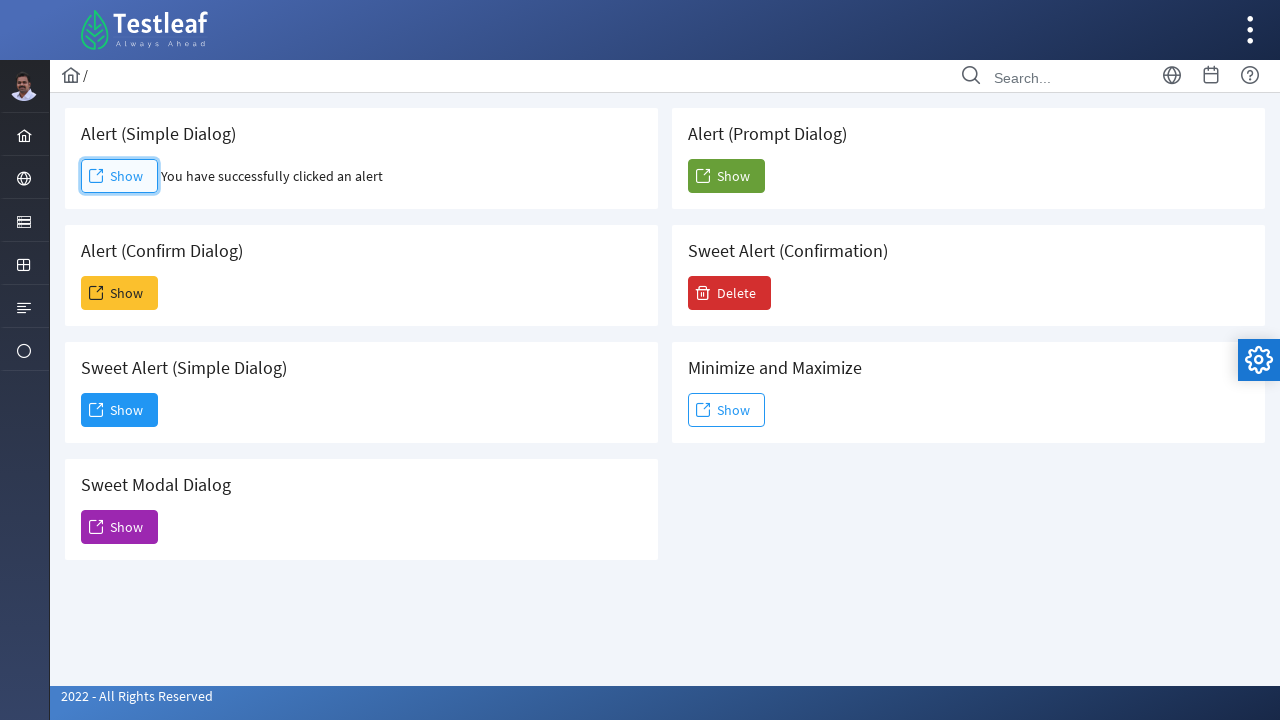

Clicked confirmation alert button at (120, 293) on xpath=//*[@id='j_idt88:j_idt93']/span[2]
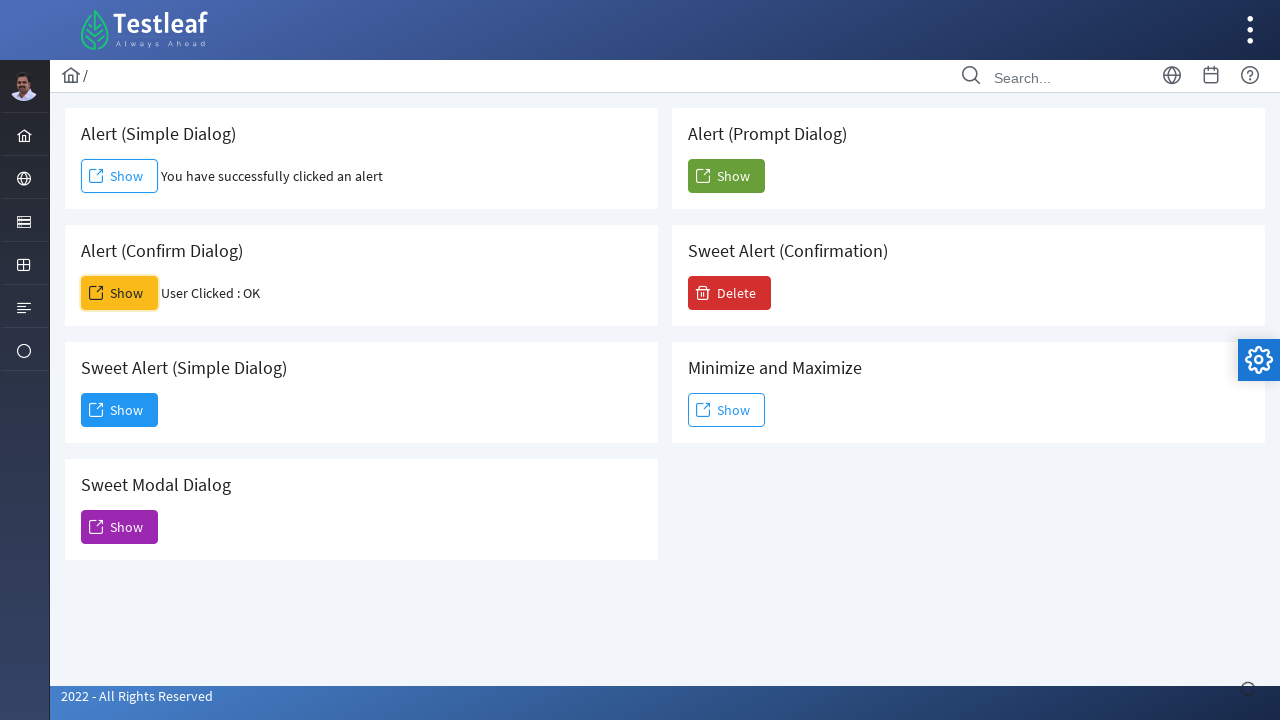

Accepted confirmation alert using existing dialog handler
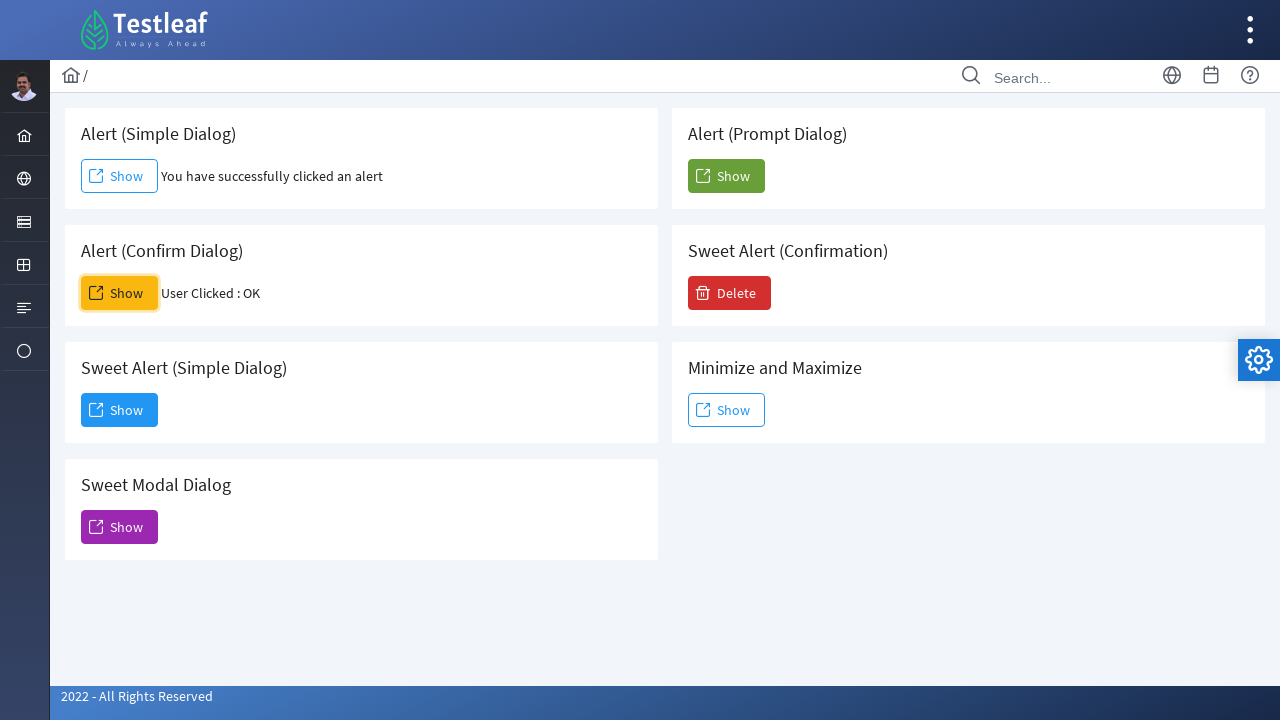

Clicked prompt alert button at (726, 176) on xpath=//*[@id='j_idt88:j_idt104']/span[2]
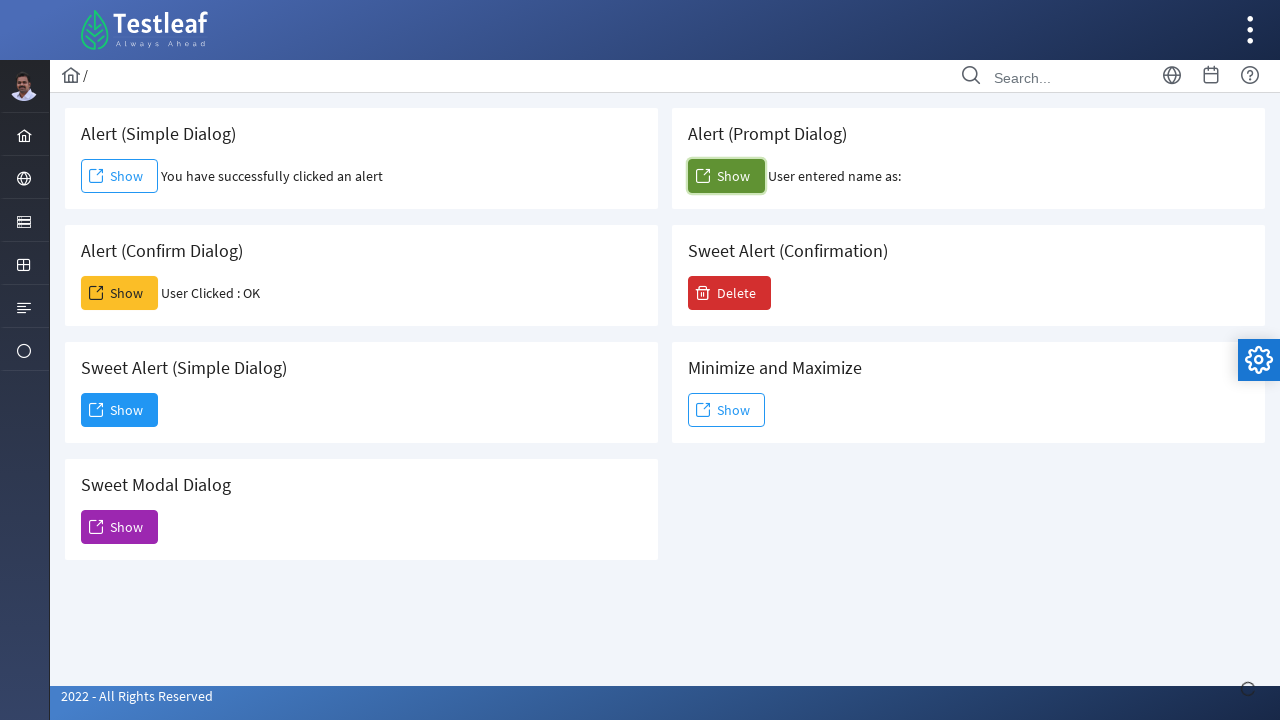

Set up dialog handler to accept prompt alert with text 'Mohammed'
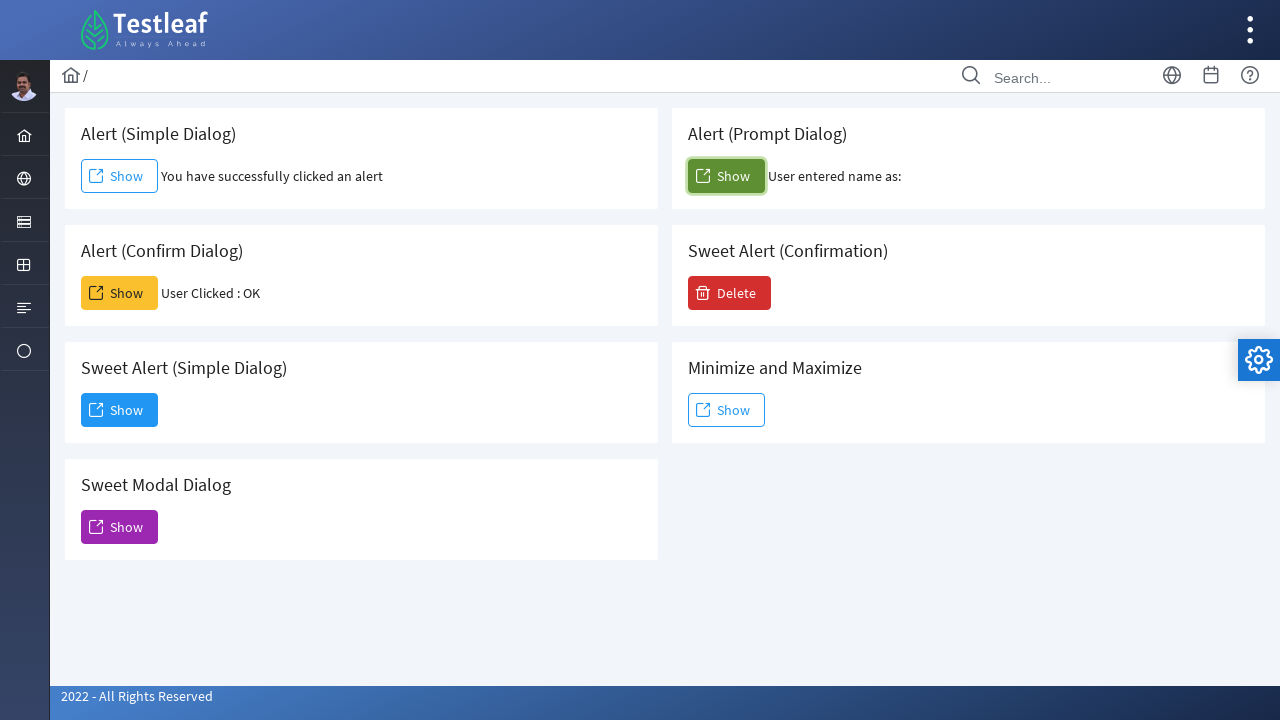

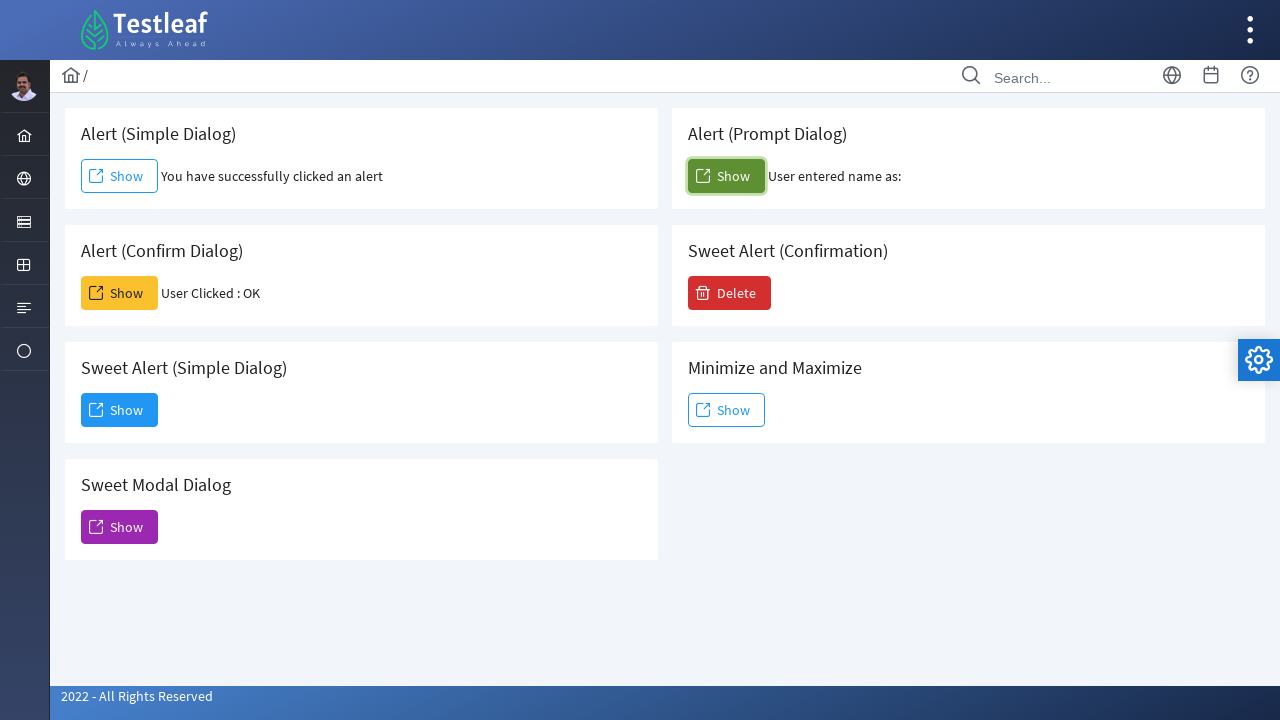